Tests the confirm alert functionality by clicking a confirm button and dismissing the confirmation dialog

Starting URL: https://demoqa.com/alerts

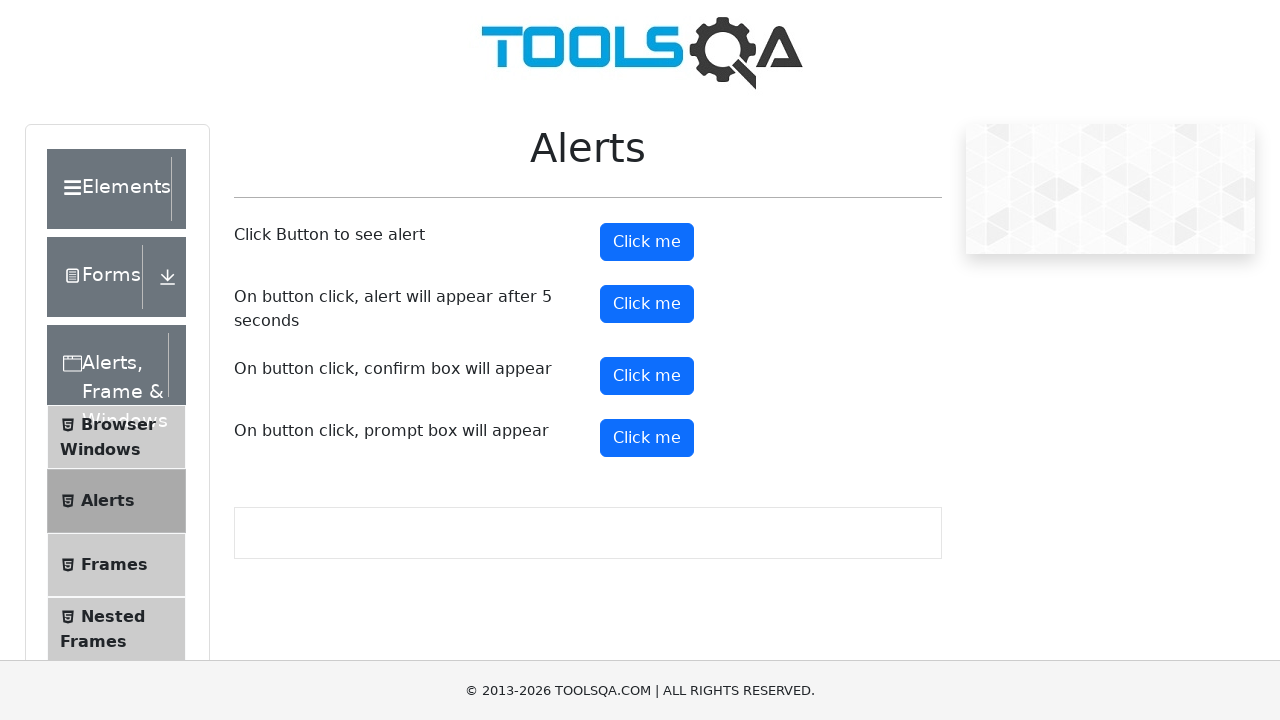

Set up dialog handler to dismiss confirmation alerts
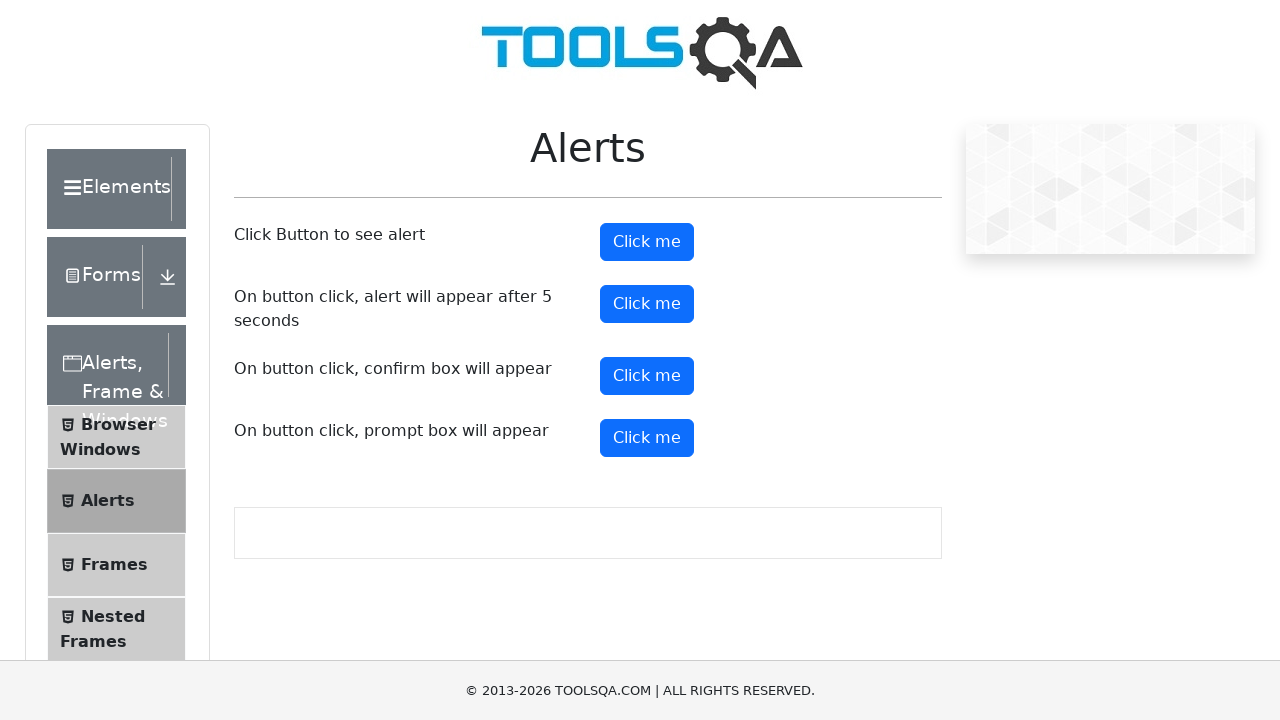

Clicked the confirm button to trigger confirmation dialog at (647, 376) on #confirmButton
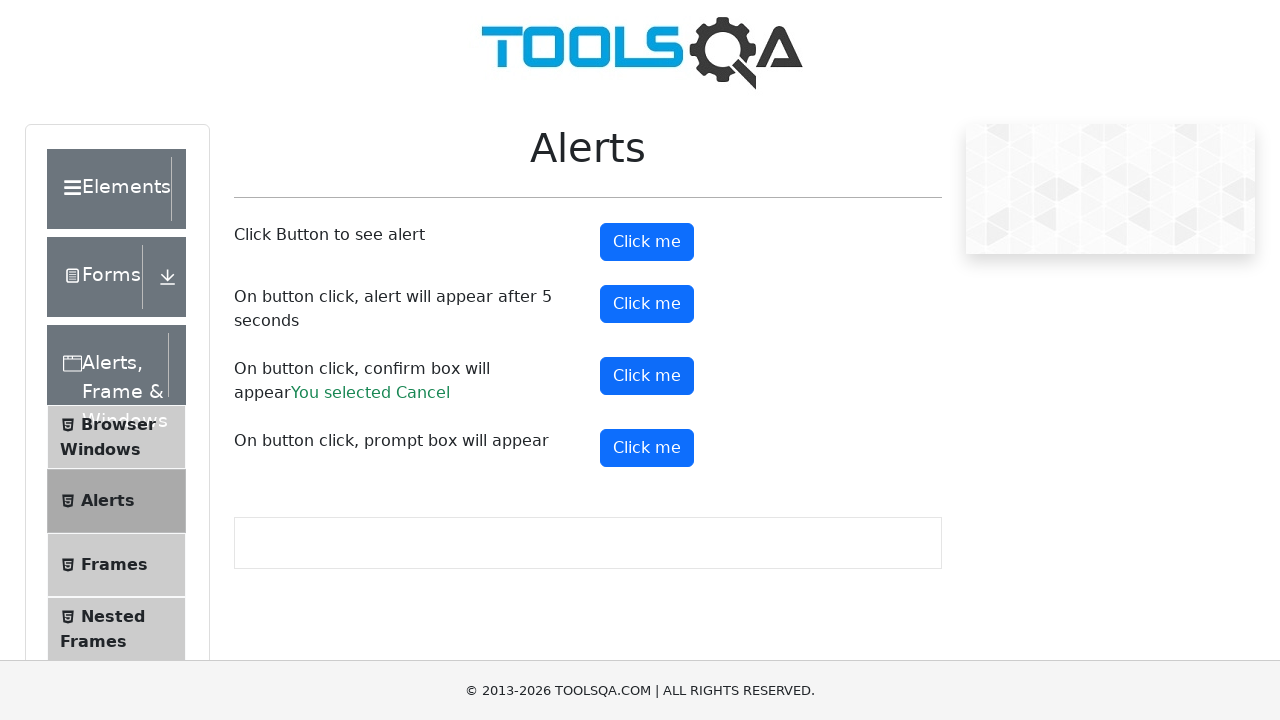

Waited for confirmation dialog to appear and be dismissed
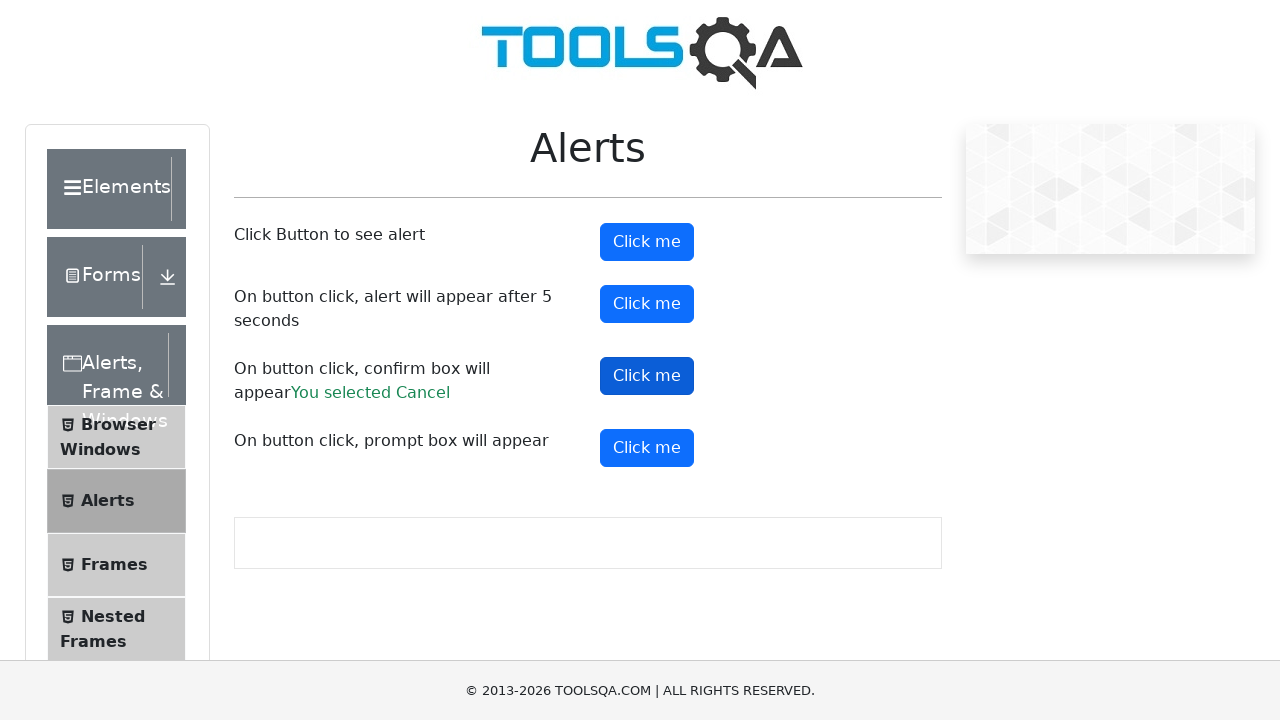

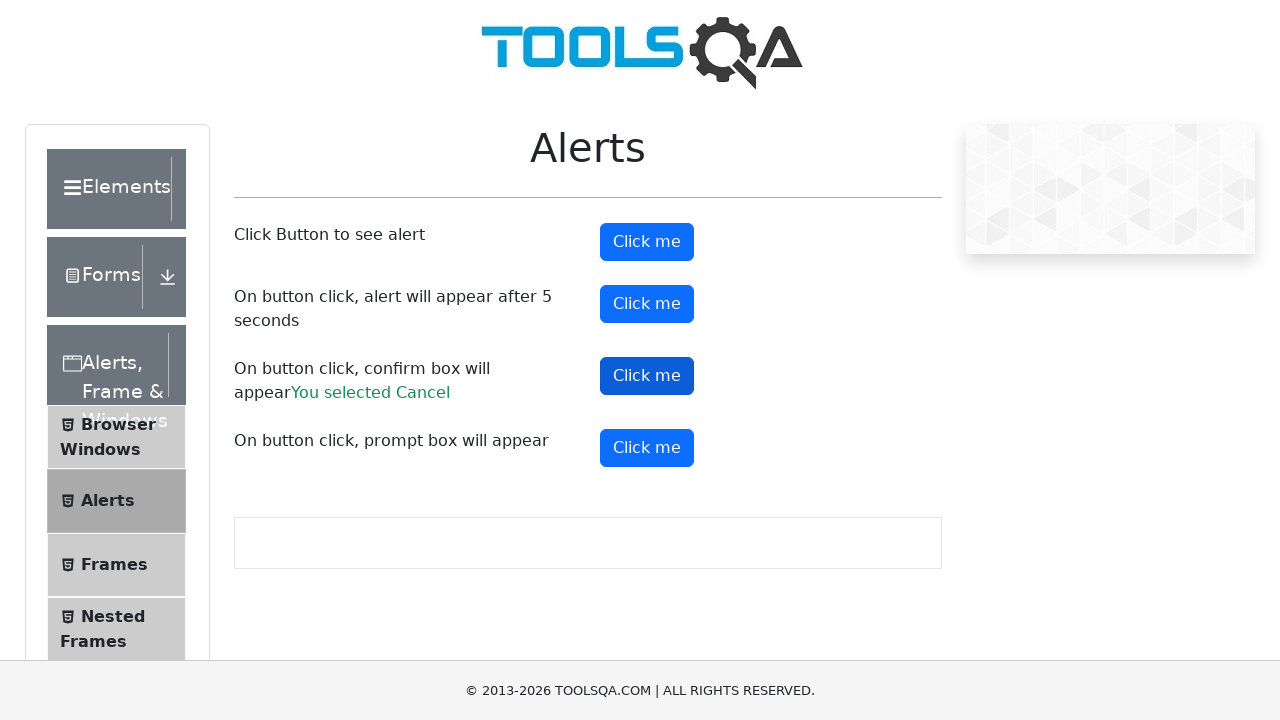